Tests hover functionality by hovering over multiple avatar images to reveal hidden content, then clicking View profile link

Starting URL: https://the-internet.herokuapp.com/hovers

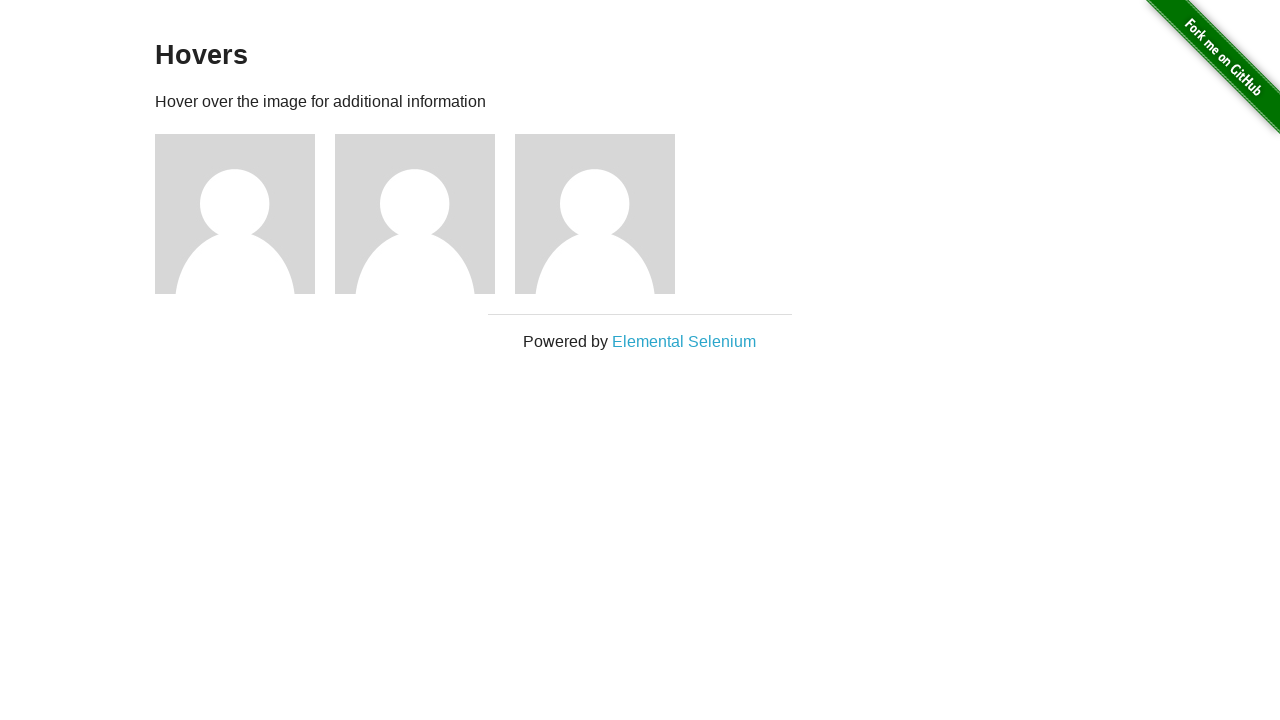

Hovered over first avatar image to reveal hidden content at (235, 214) on (//img[@alt='User Avatar'])[1]
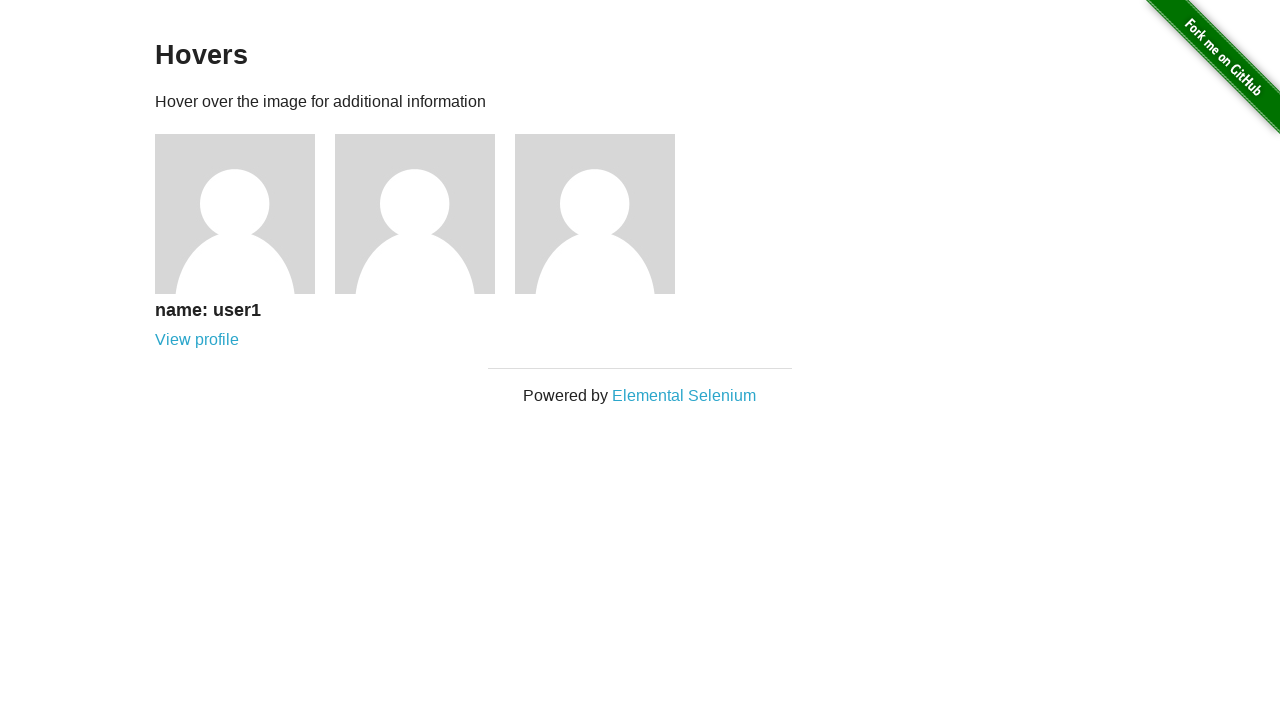

Hovered over second avatar image to reveal hidden content at (415, 214) on (//img[@alt='User Avatar'])[2]
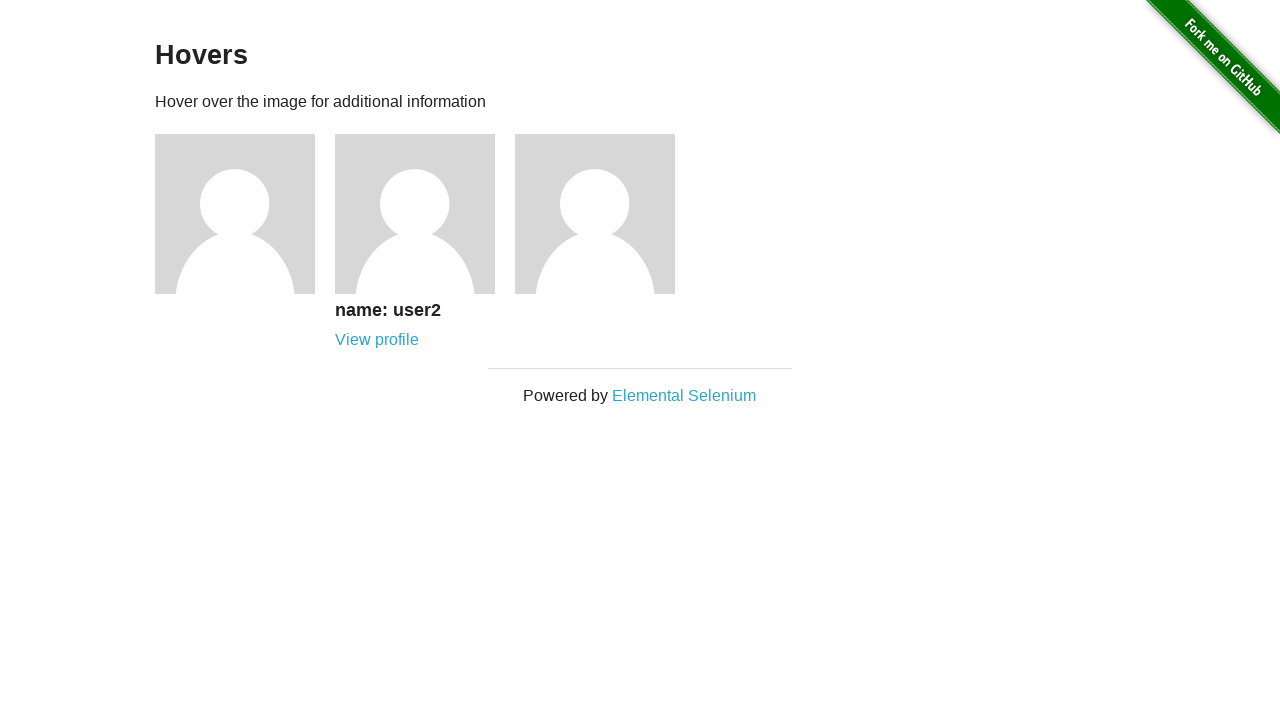

Hovered over third avatar image to reveal hidden content at (595, 214) on (//img[@alt='User Avatar'])[3]
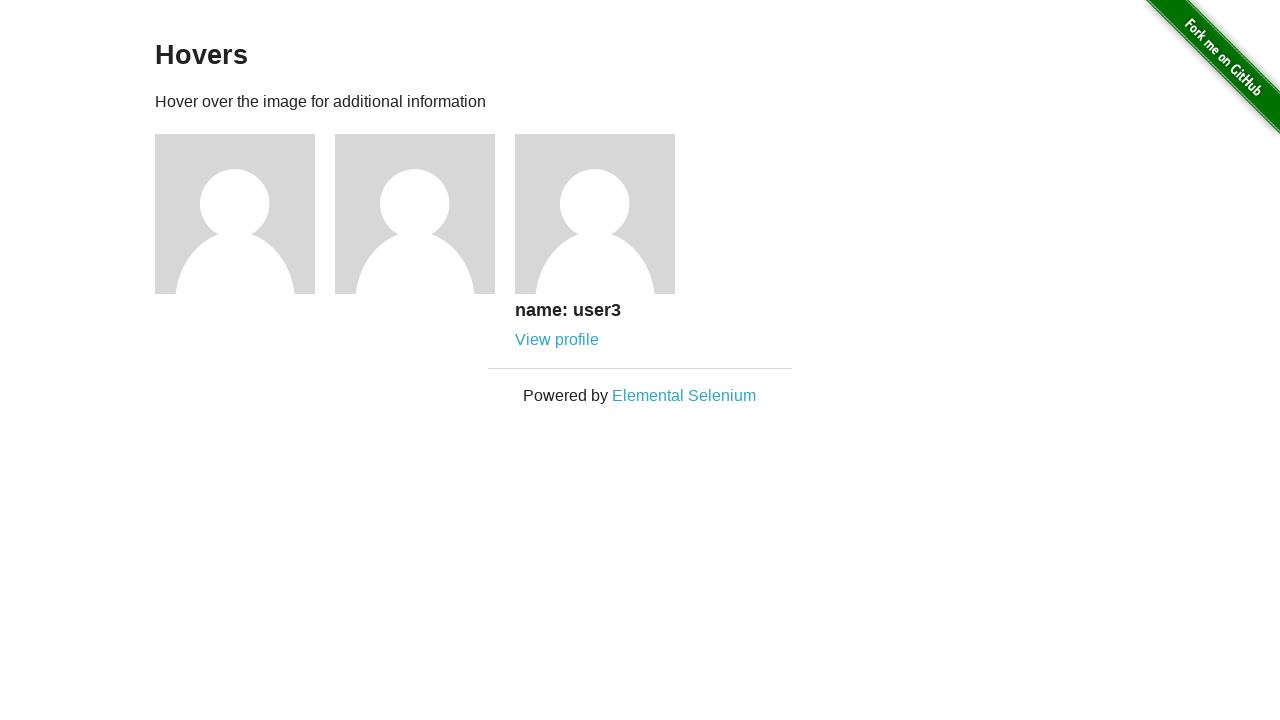

Hovered over first avatar image again to reveal hidden content at (235, 214) on (//img[@alt='User Avatar'])[1]
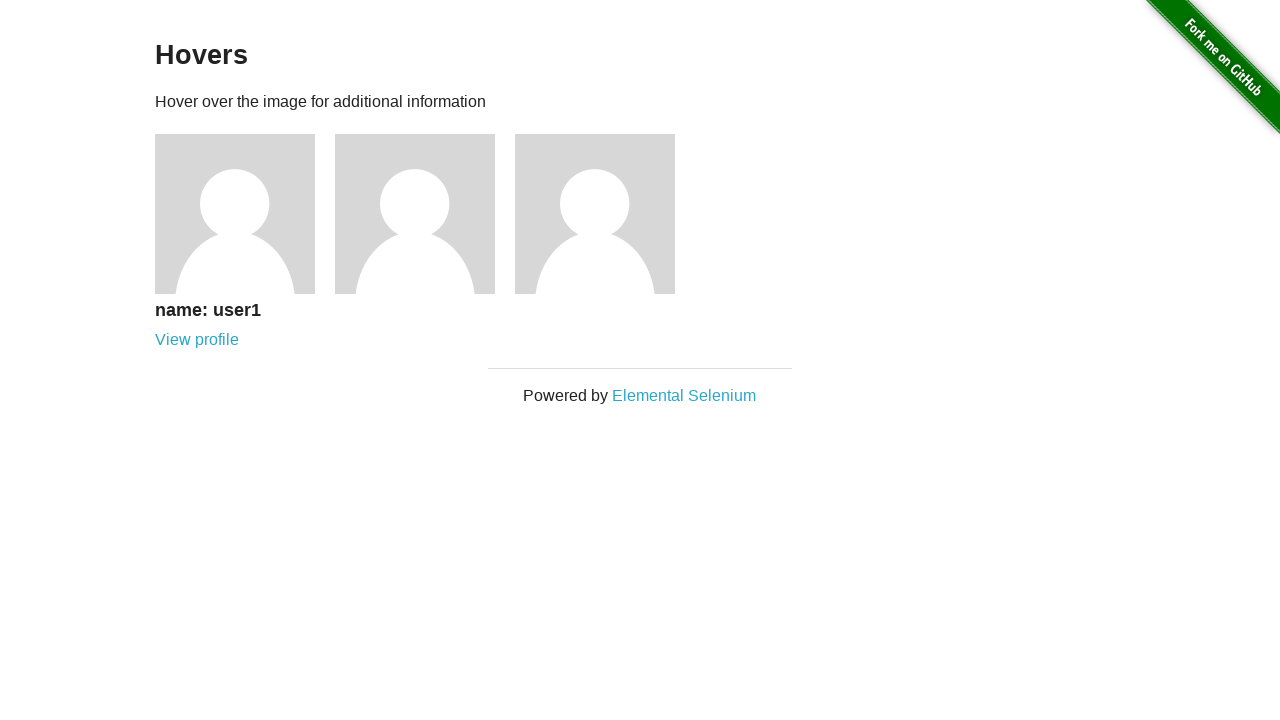

Clicked View profile link at (197, 340) on text=View profile
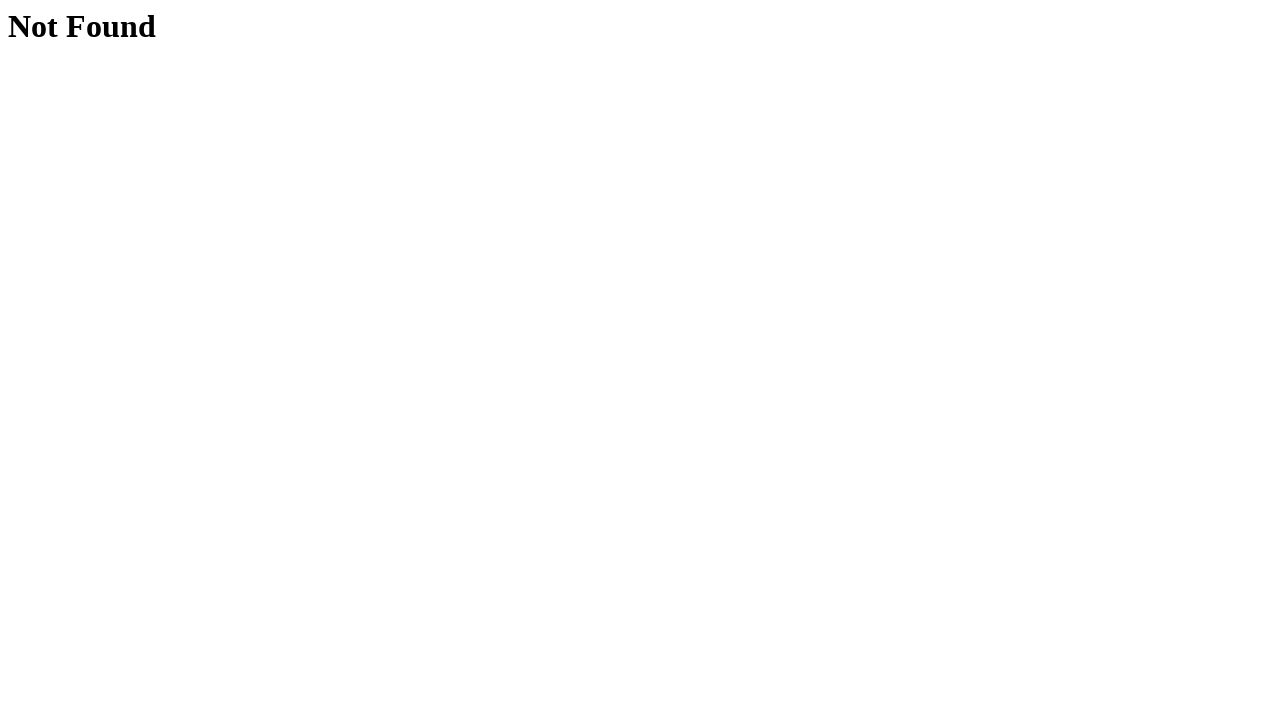

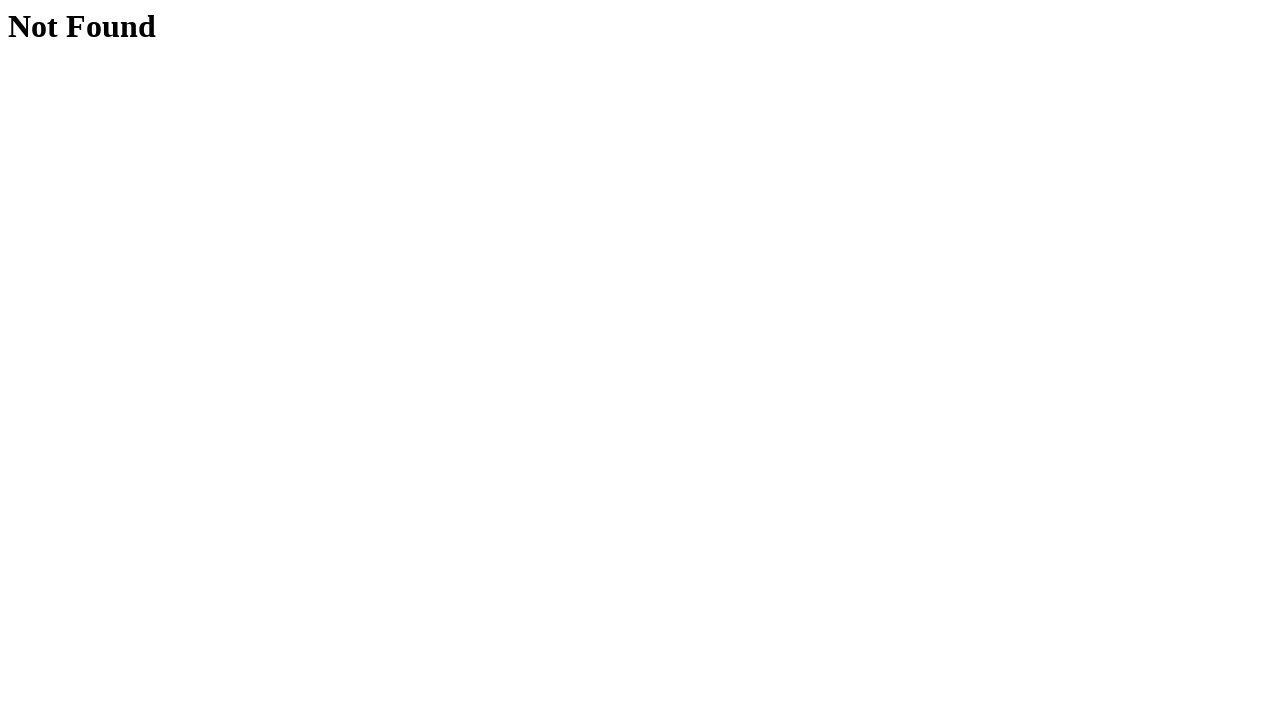